Tests the date picker functionality by selecting a specific date (August 6, 2020) and verifying the selected date value is correctly formatted.

Starting URL: https://demoqa.com/date-picker

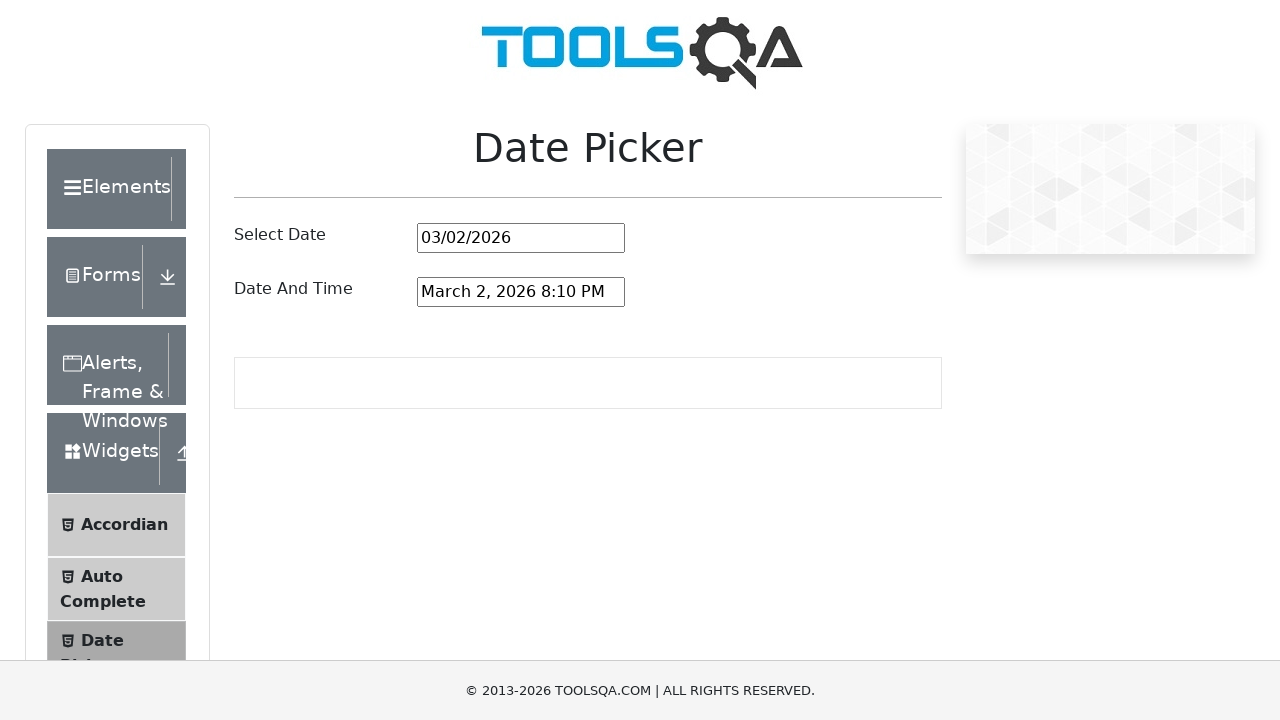

Clicked date picker input to open the calendar at (521, 238) on #datePickerMonthYearInput
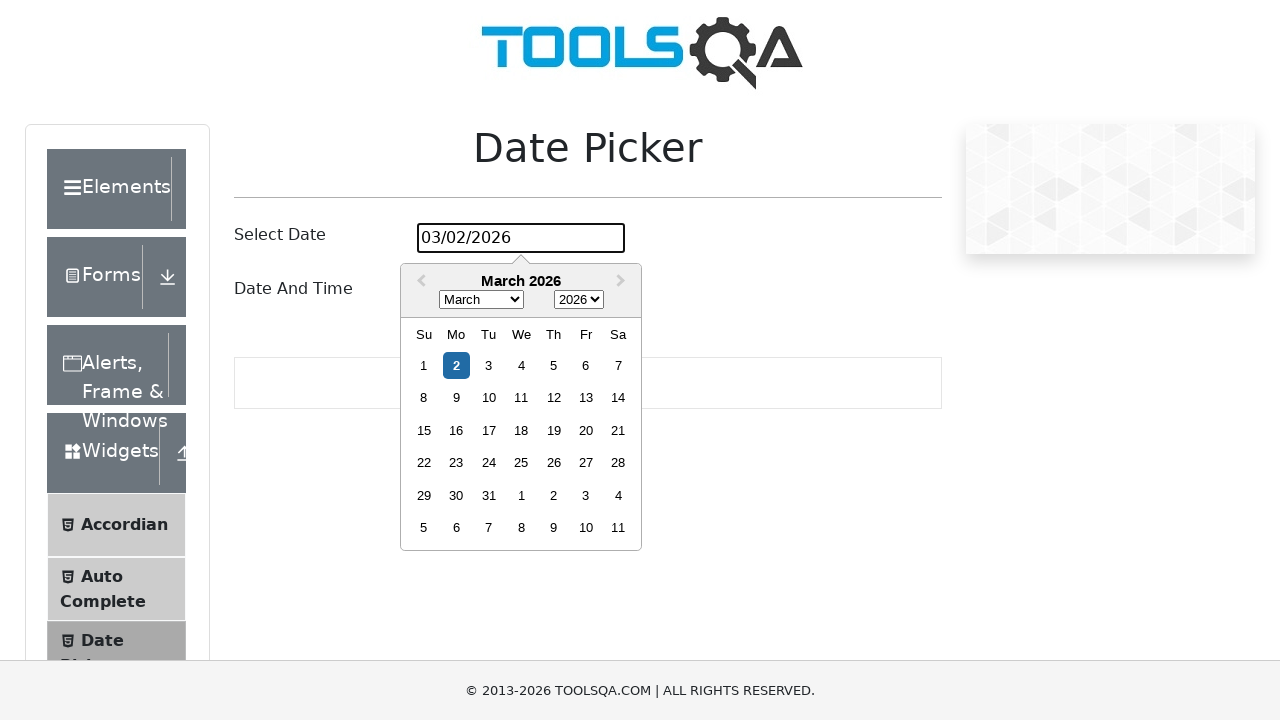

Clicked month dropdown at (481, 300) on .react-datepicker__month-select
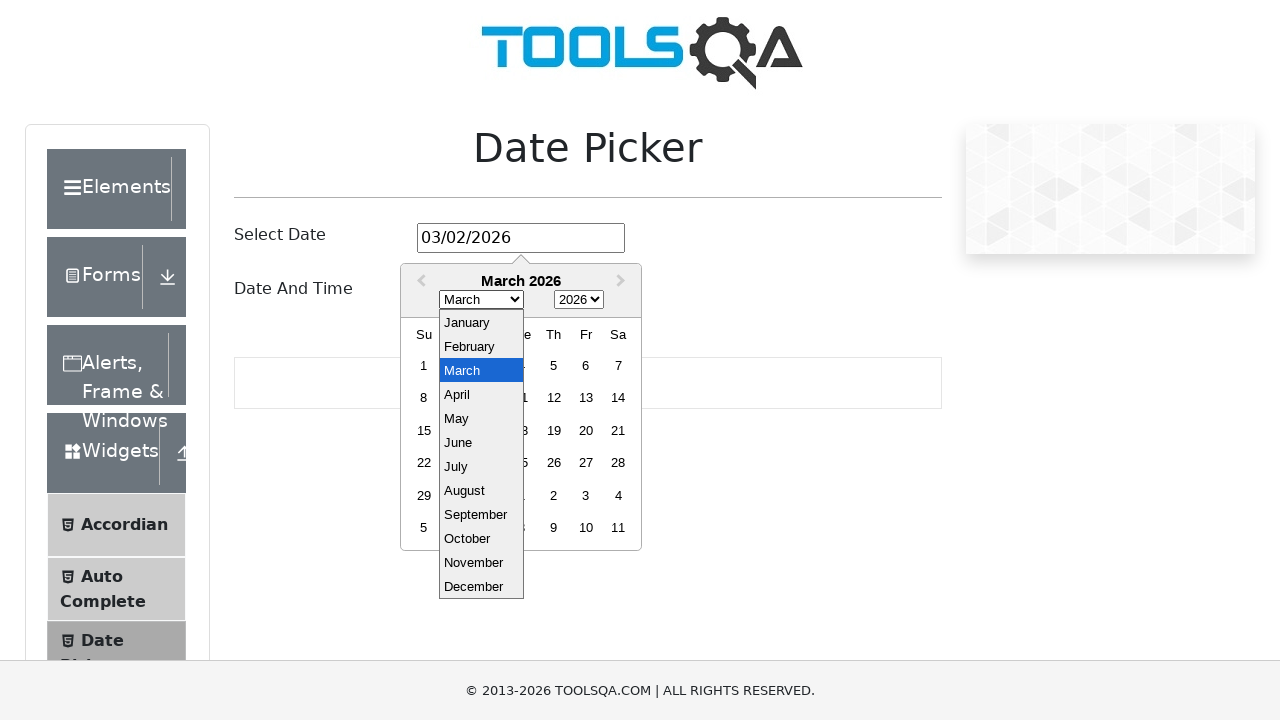

Selected August from month dropdown on .react-datepicker__month-select
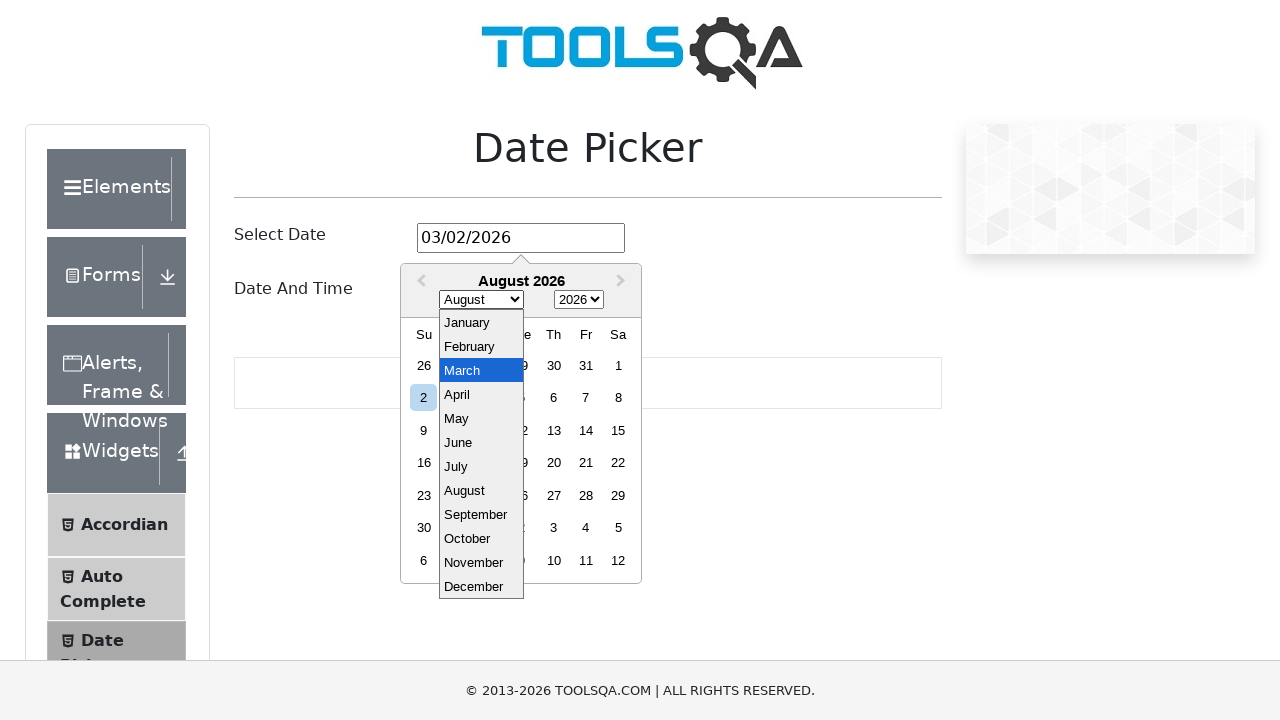

Clicked year dropdown at (579, 300) on .react-datepicker__year-select
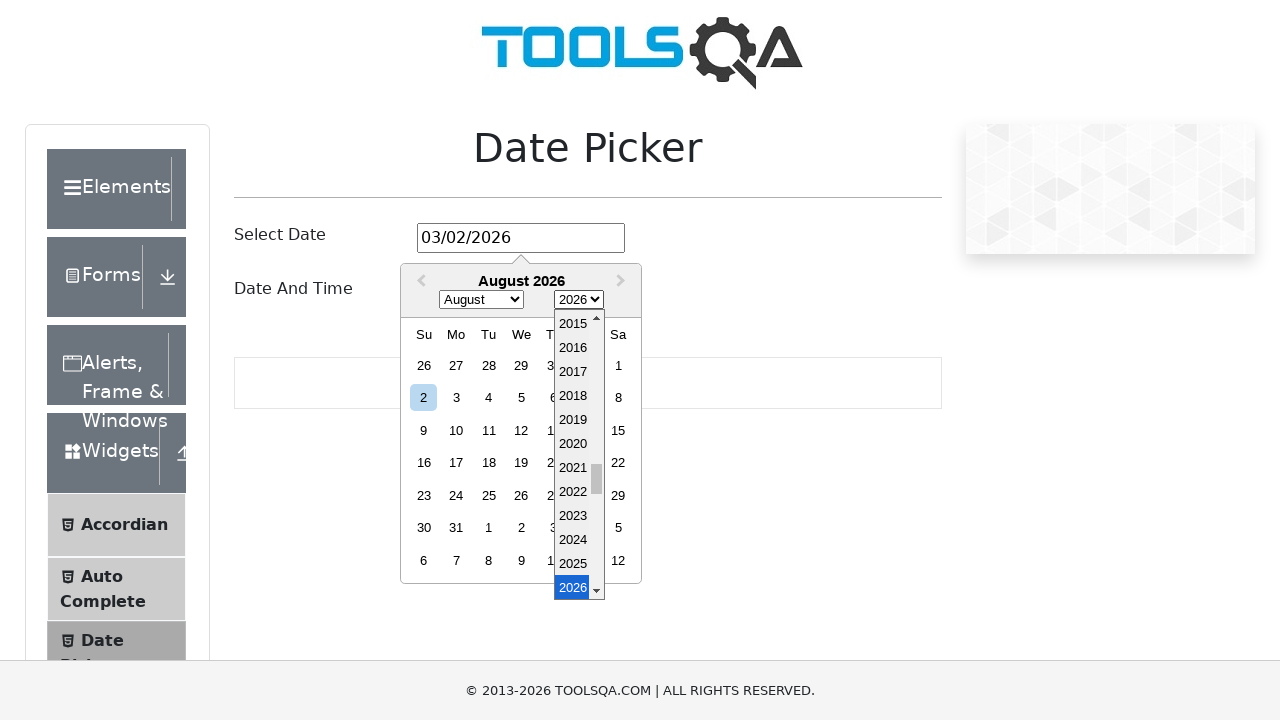

Selected 2020 from year dropdown on .react-datepicker__year-select
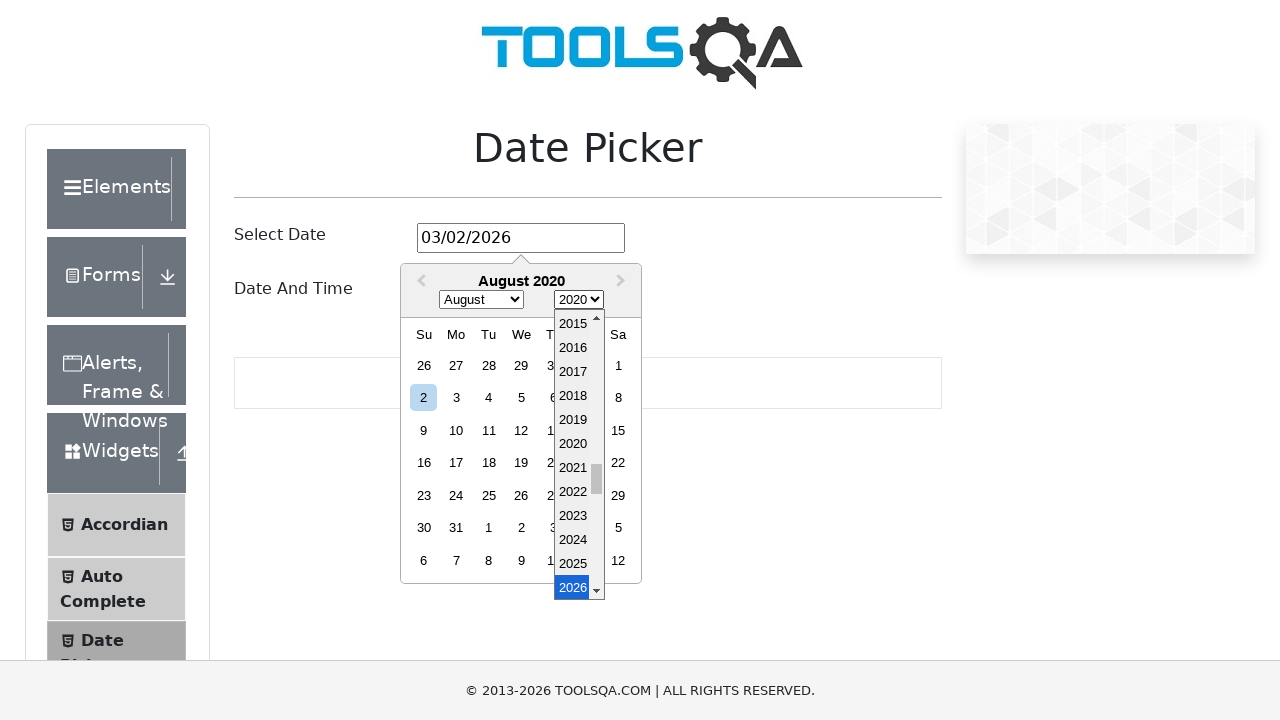

Clicked day 6 in the calendar at (554, 398) on .react-datepicker__day--006:not(.react-datepicker__day--outside-month)
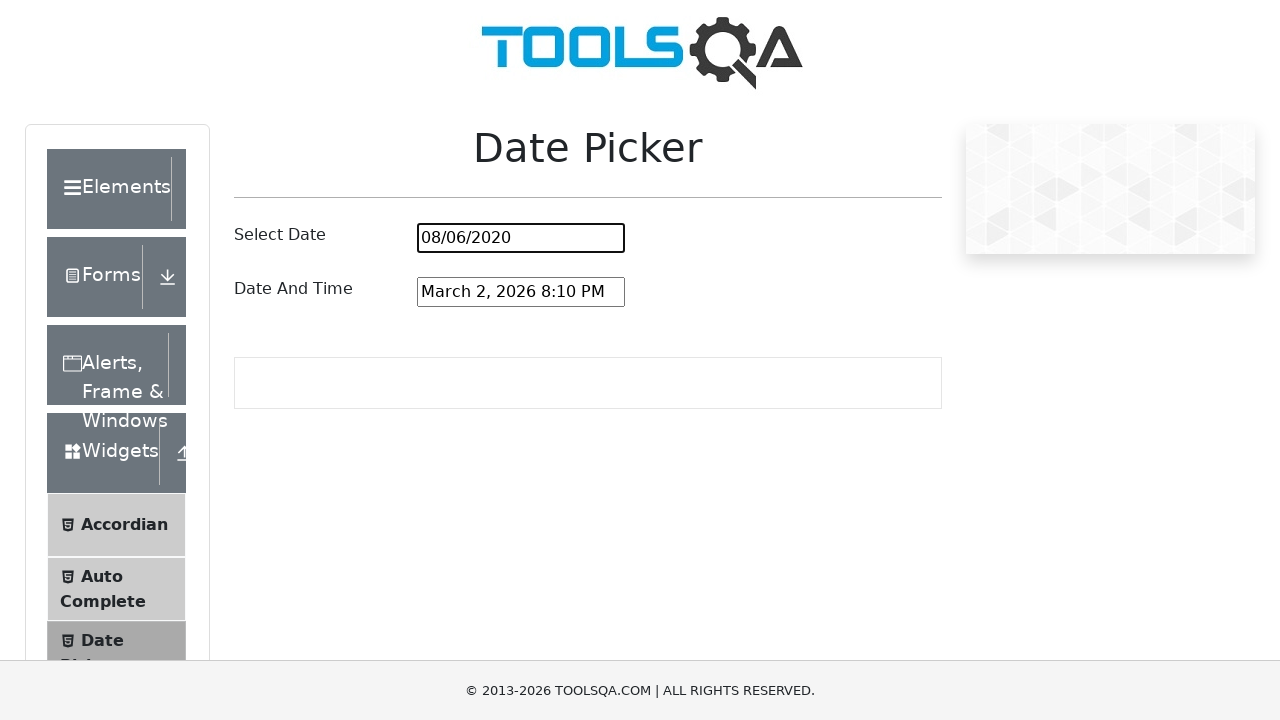

Retrieved selected date value: 08/06/2020
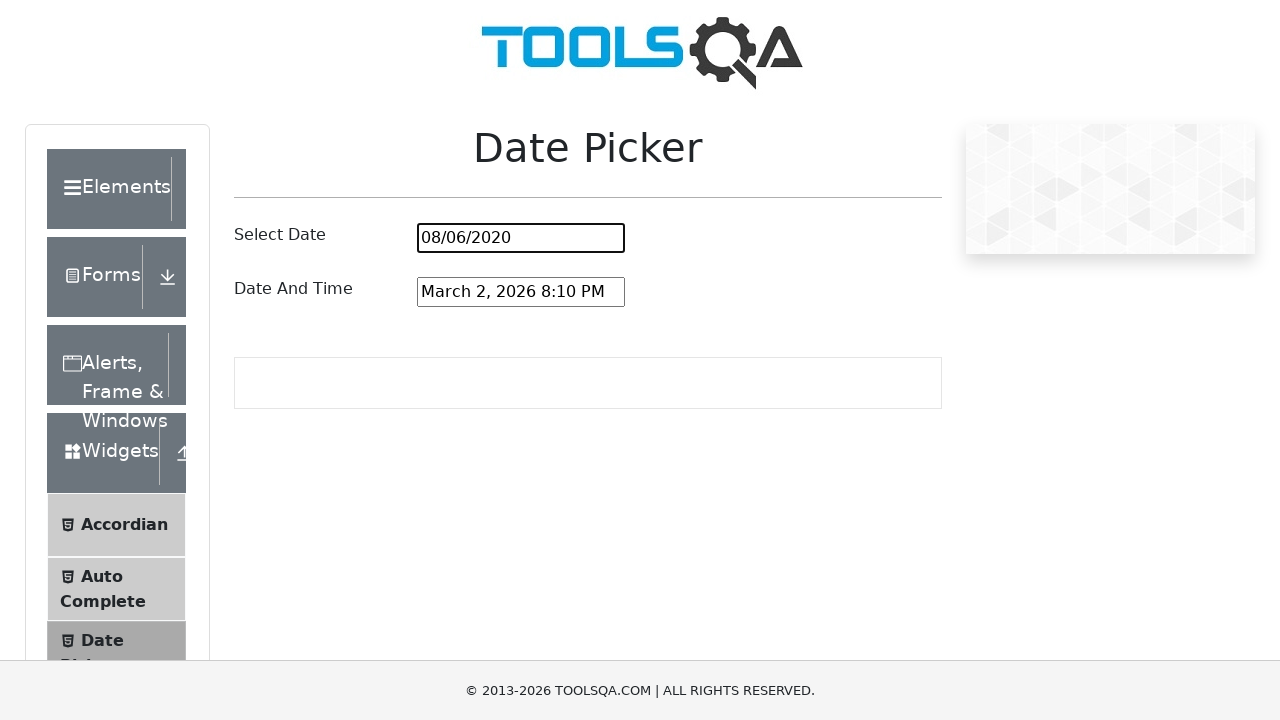

Verified that selected date is correctly formatted as 08/06/2020
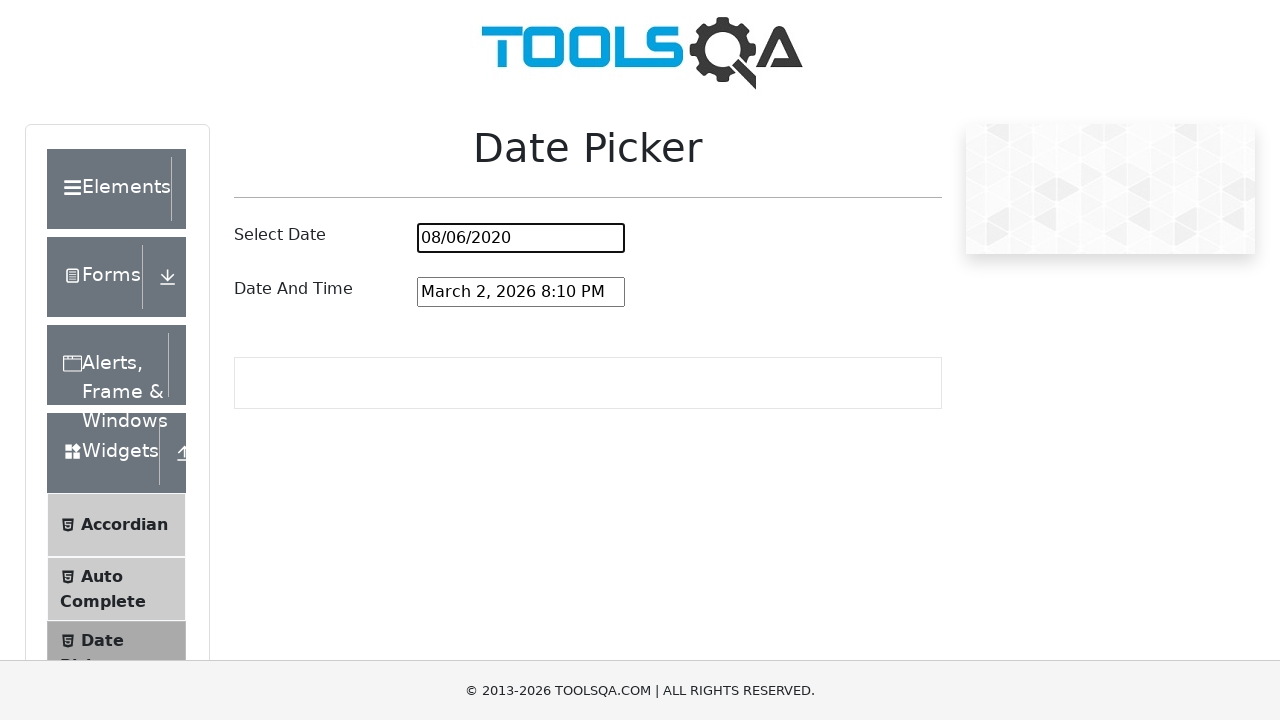

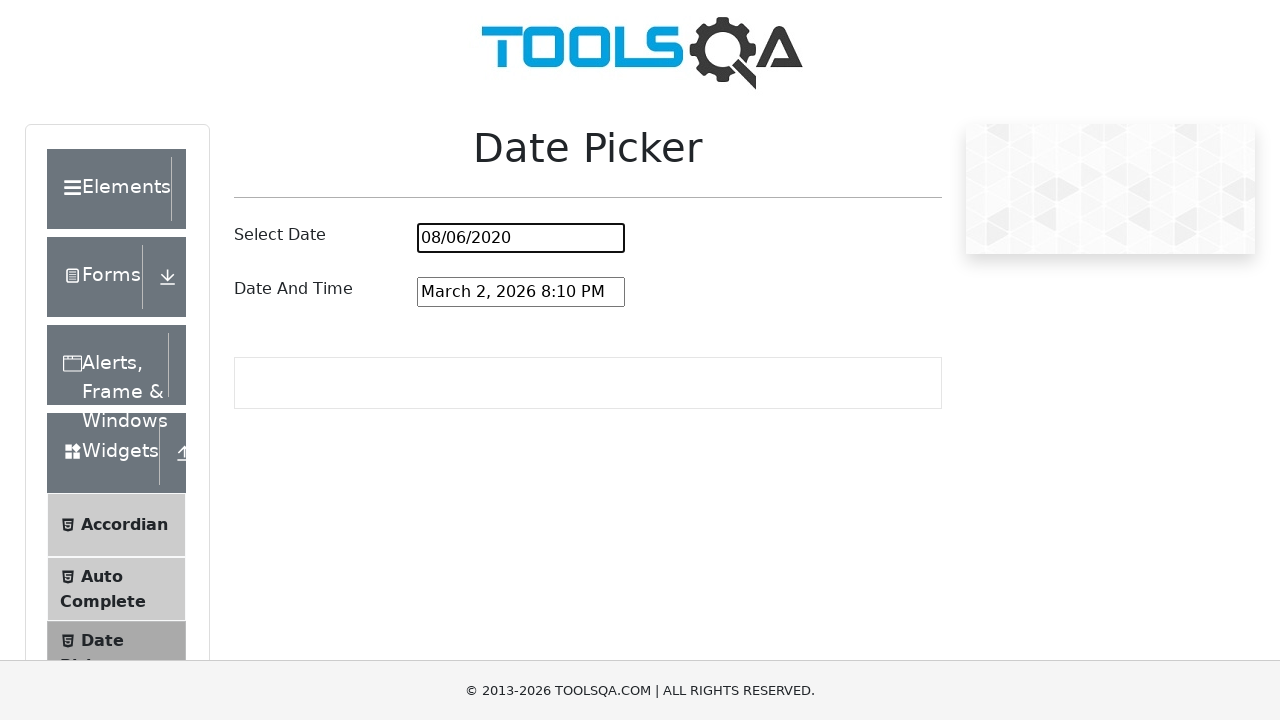